Opens the Chaldal e-commerce website homepage in Firefox browser and maximizes the window

Starting URL: https://chaldal.com/

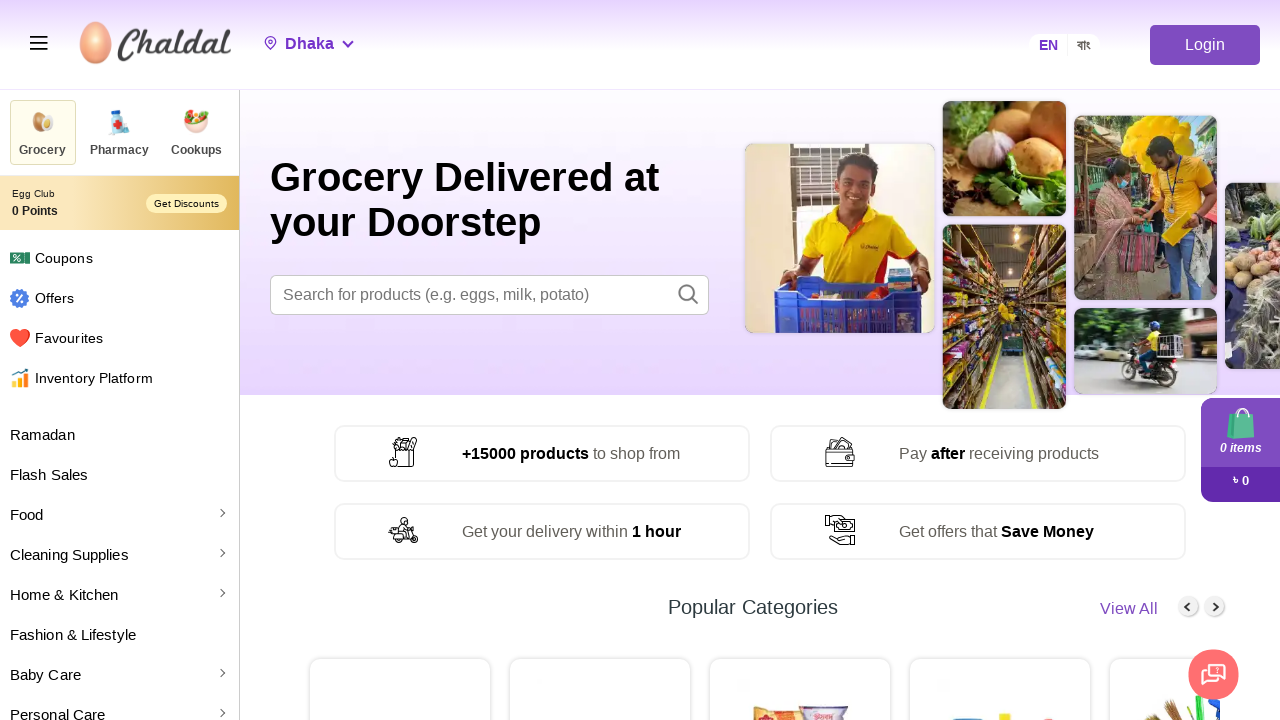

Set viewport size to 1920x1080 to maximize browser window
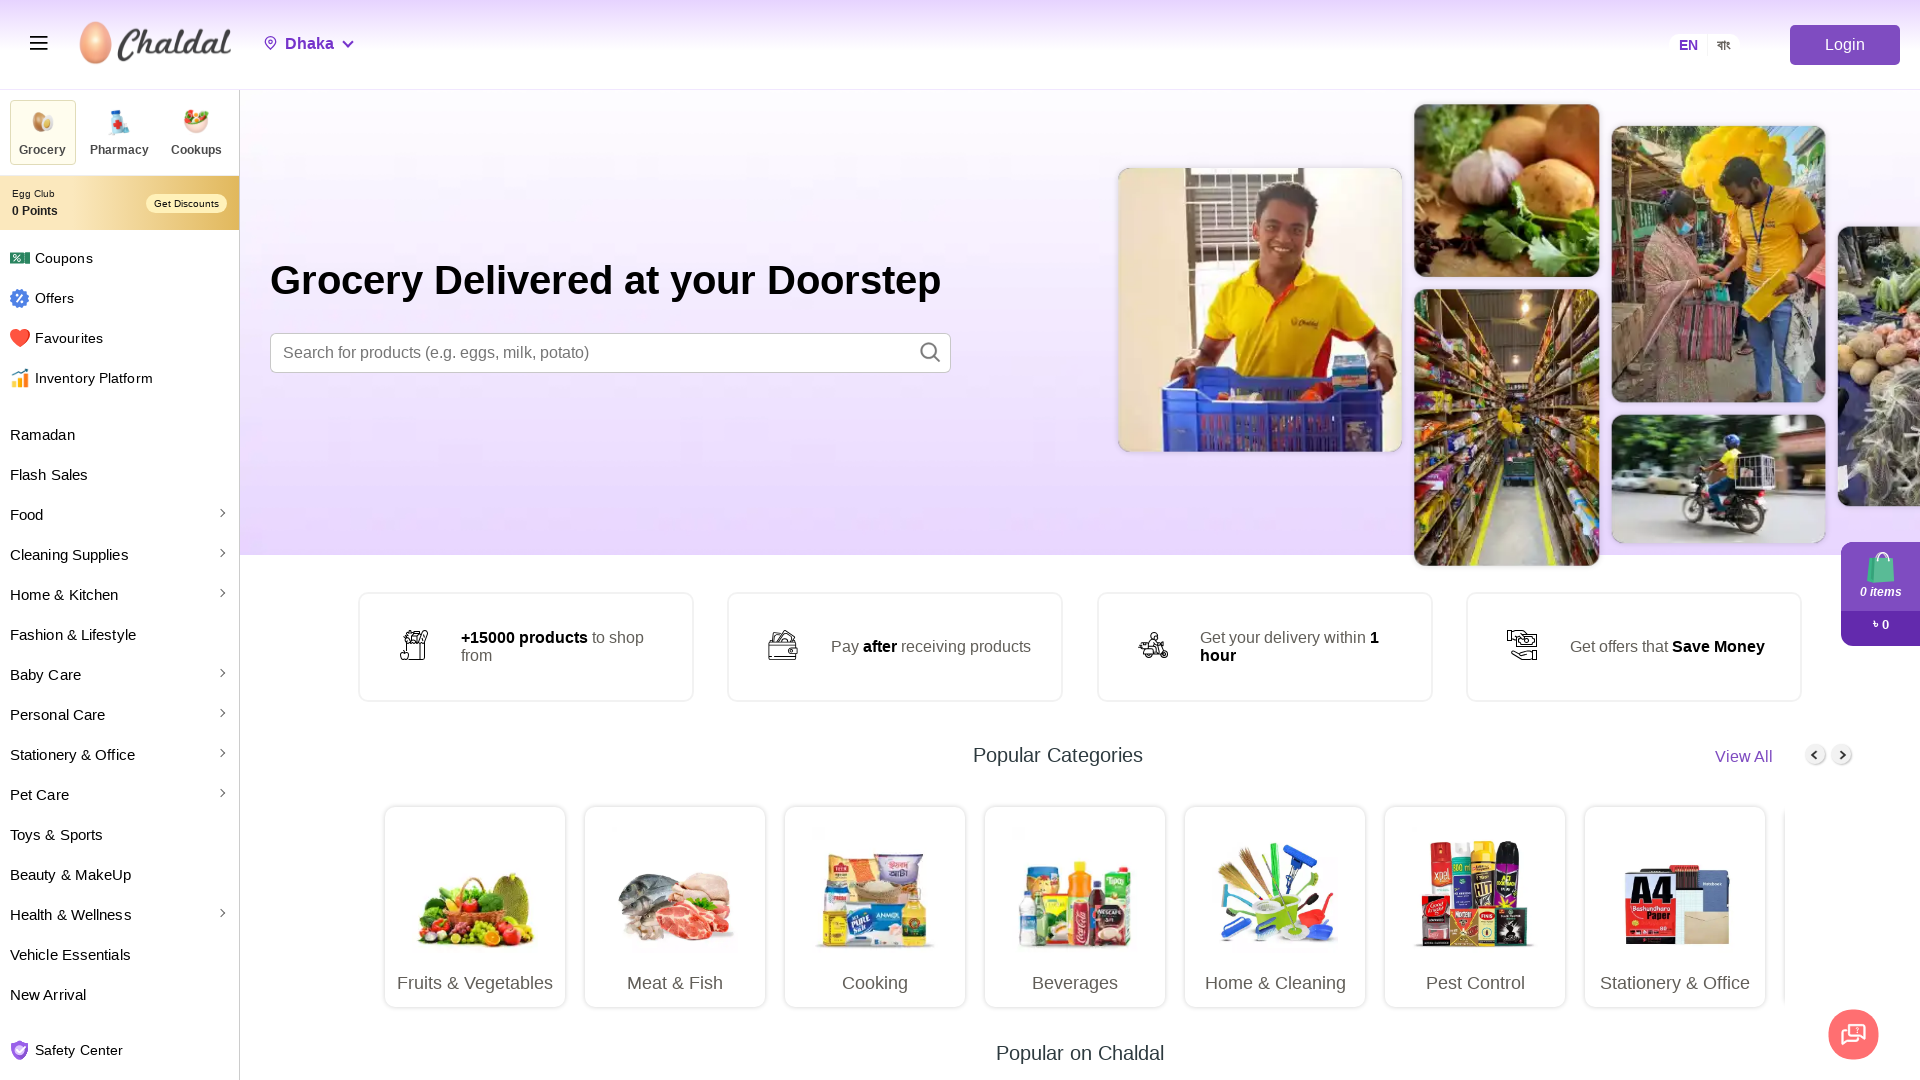

Chaldal e-commerce homepage fully loaded (networkidle state)
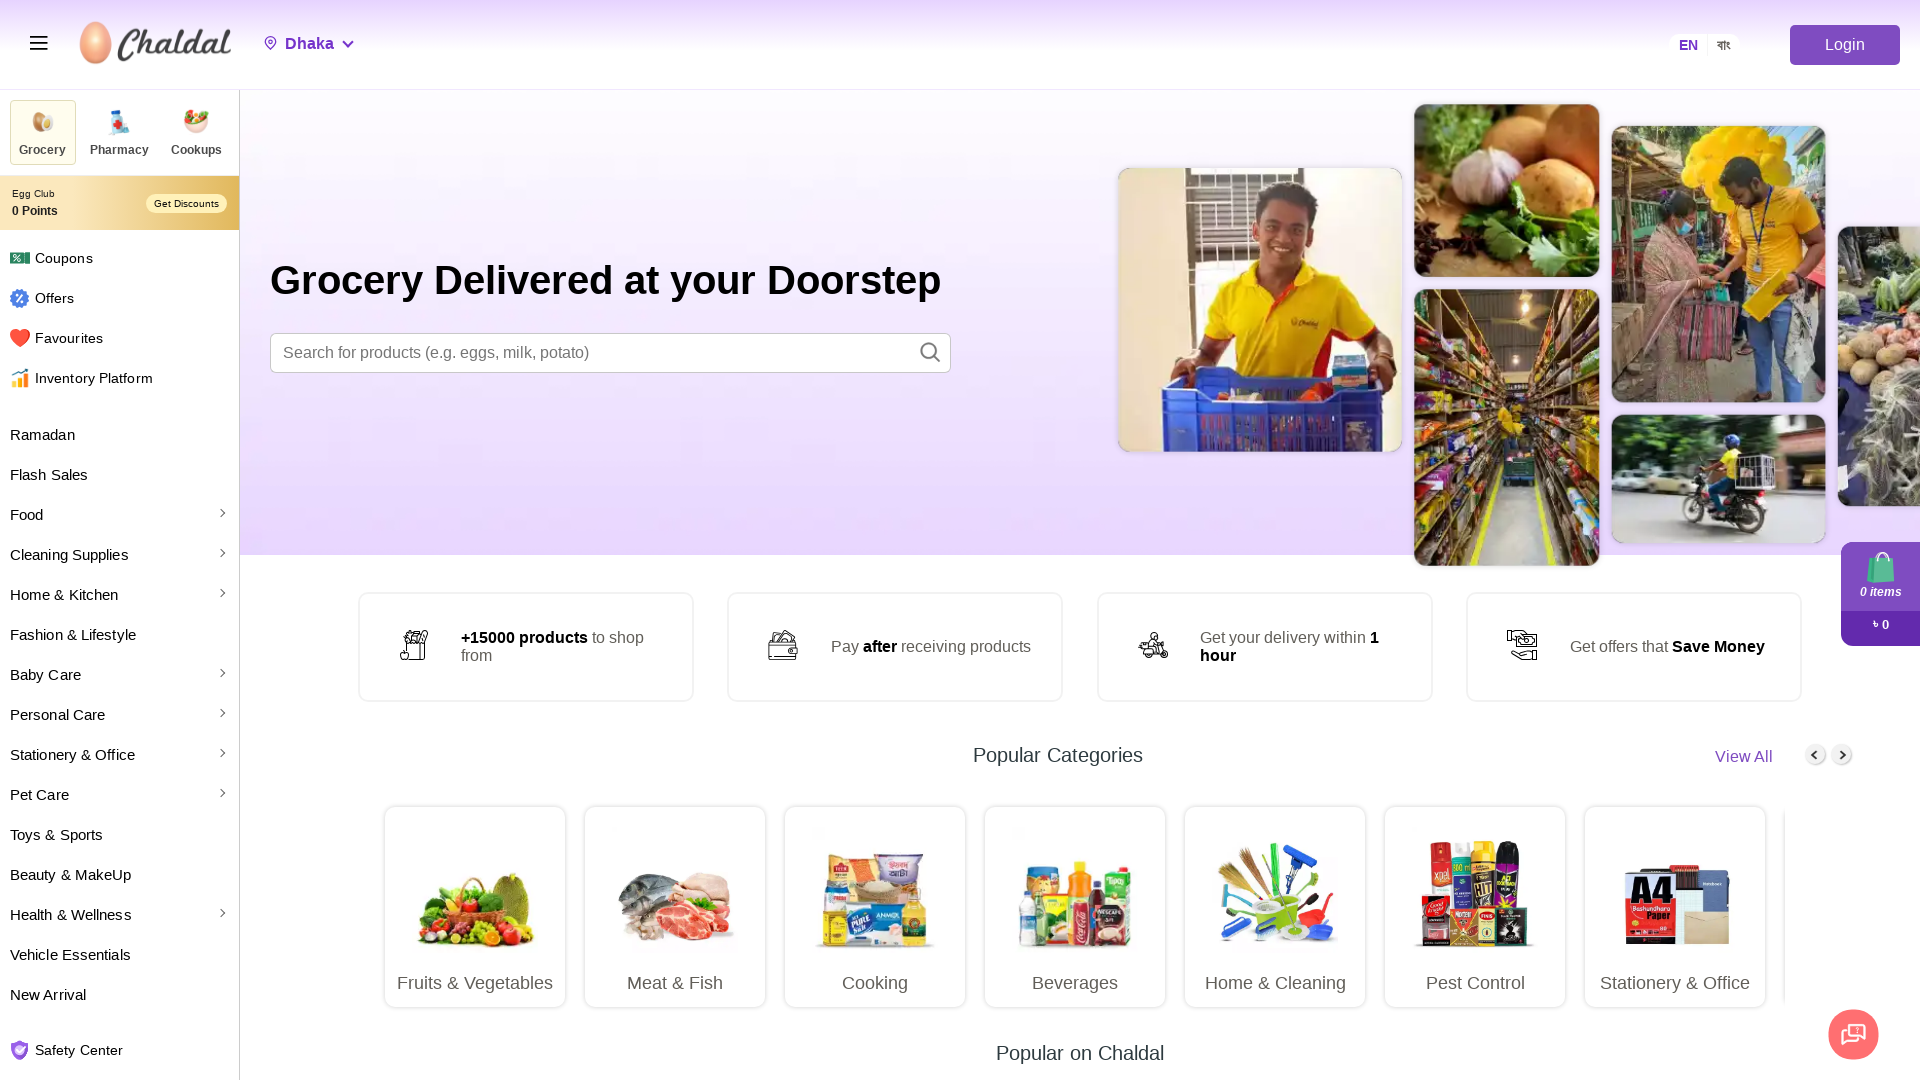

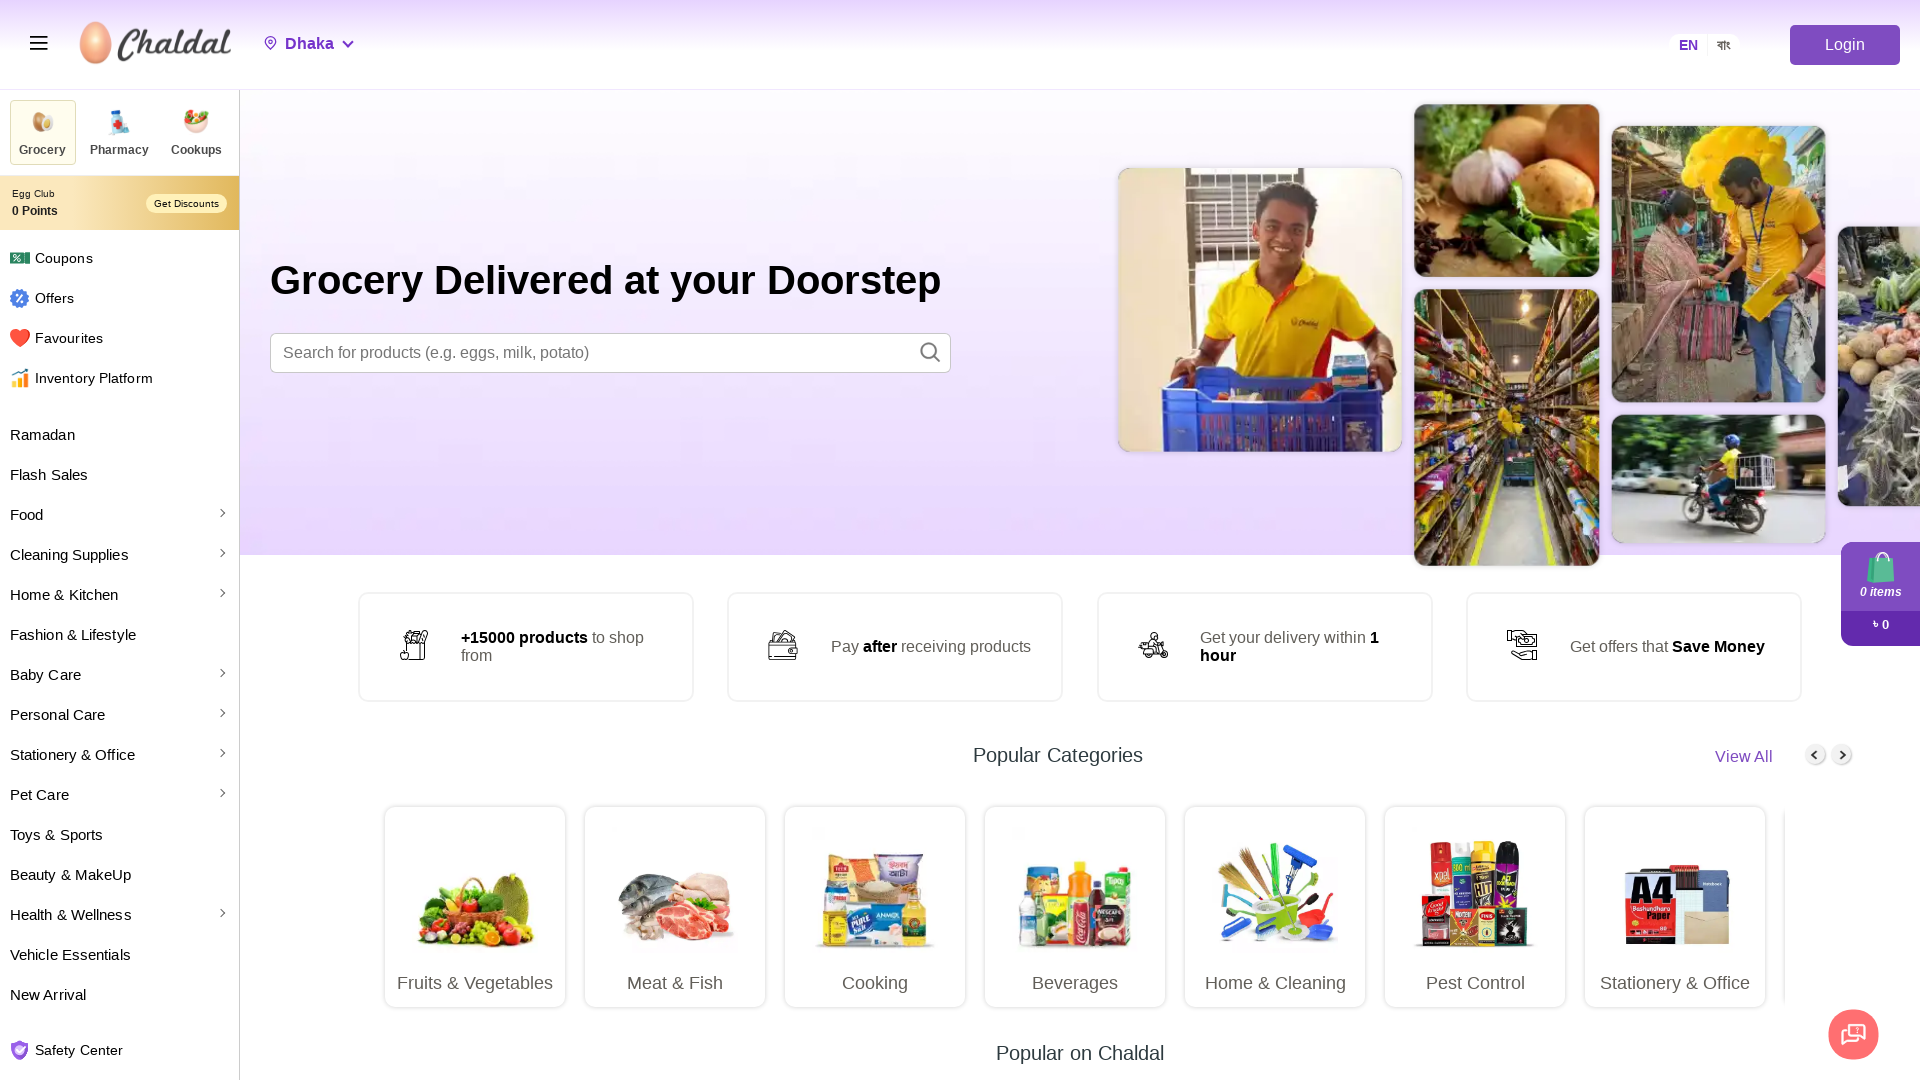